Navigates to PTT Gossiping forum, handles age verification, and verifies that posts are displayed on the page

Starting URL: https://www.ptt.cc/bbs/Gossiping/index.html

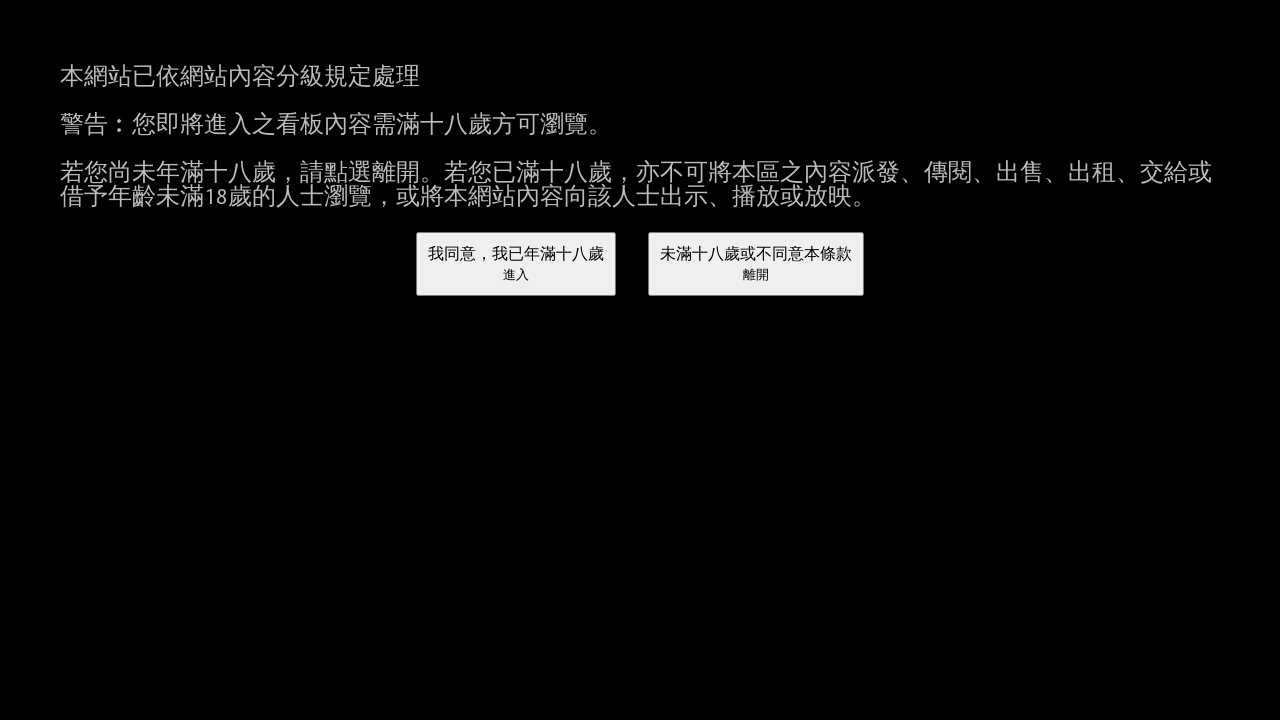

Age verification button selector loaded
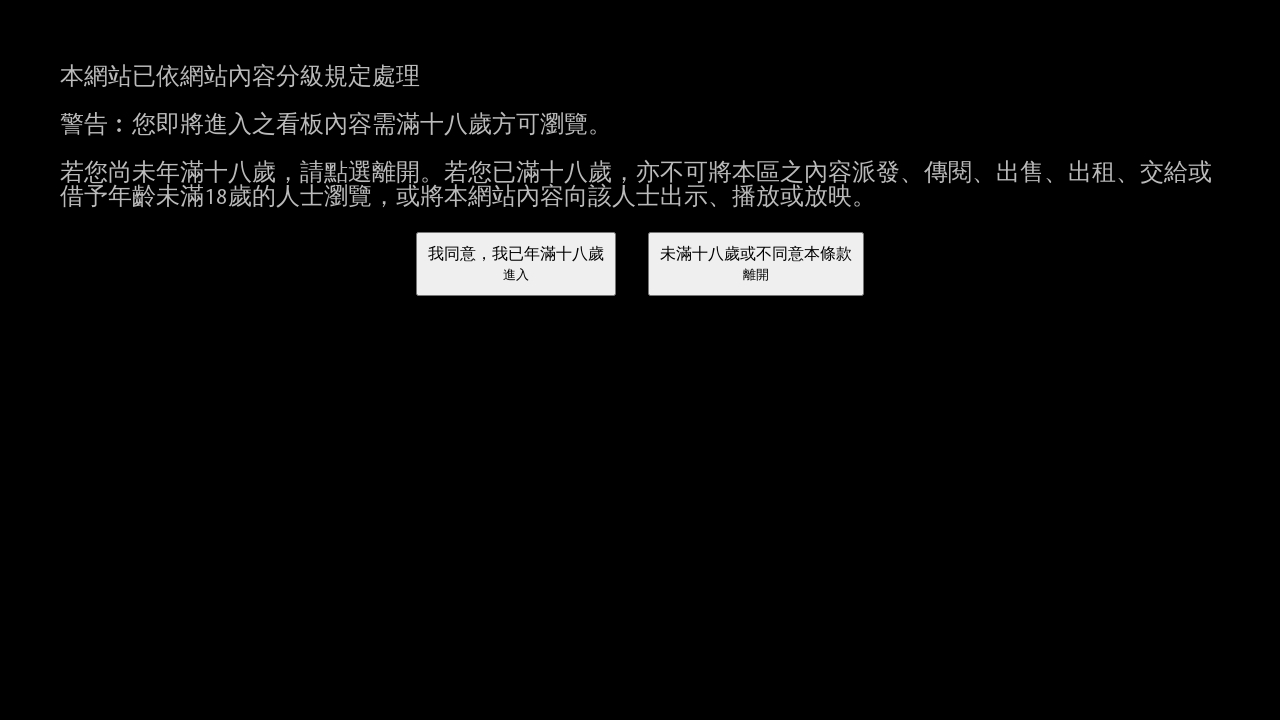

Located age verification button element
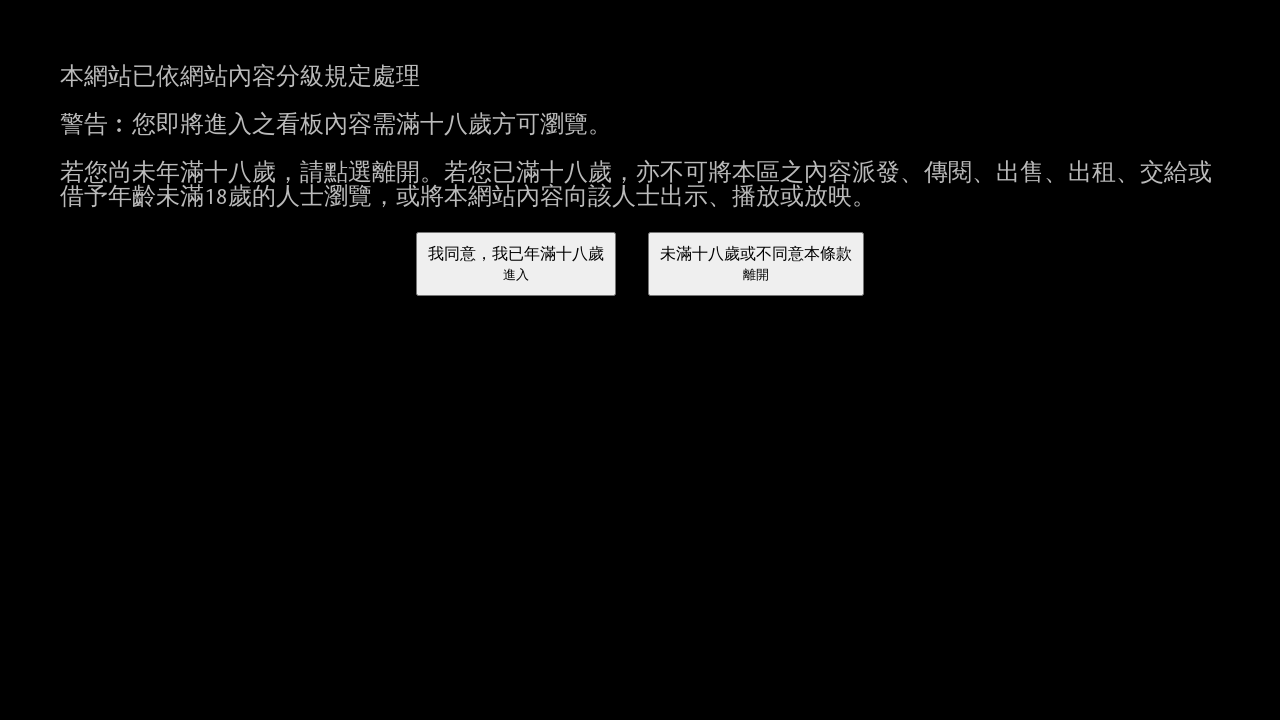

Clicked age verification button to confirm 18+ status at (516, 264) on xpath=/html/body/div[2]/form/div[1]/button
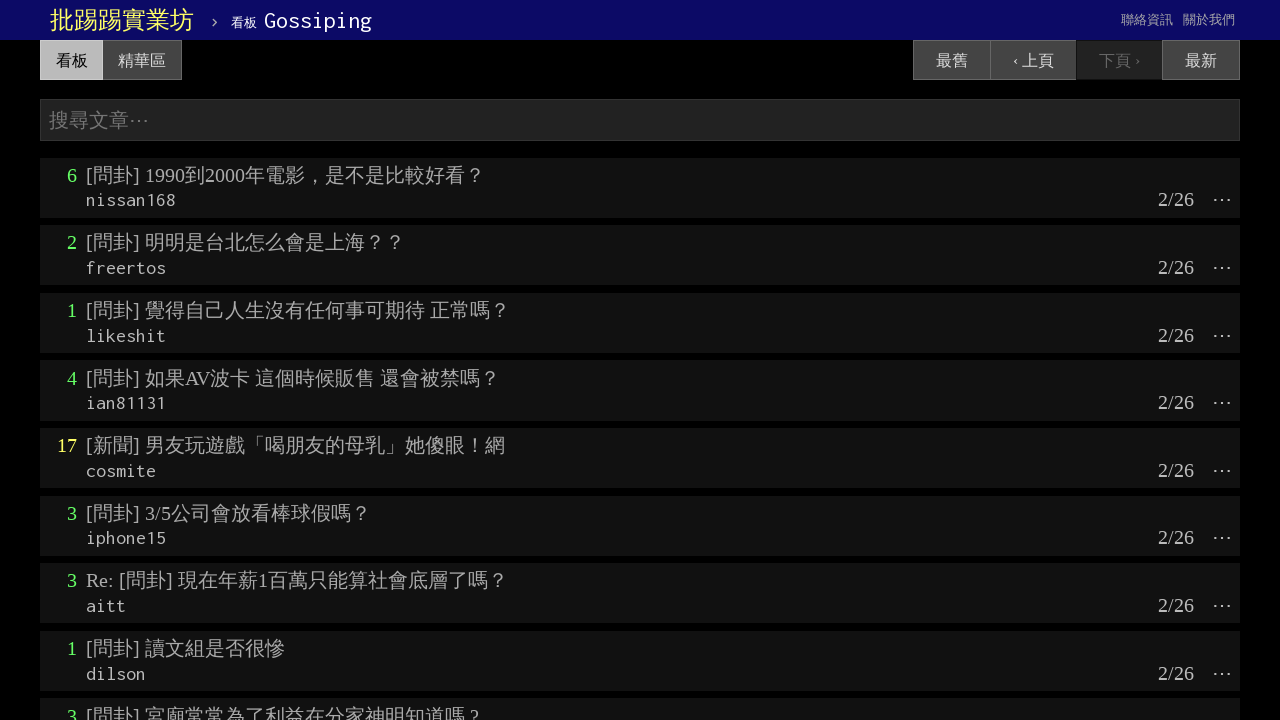

Posts loaded on PTT Gossiping forum page
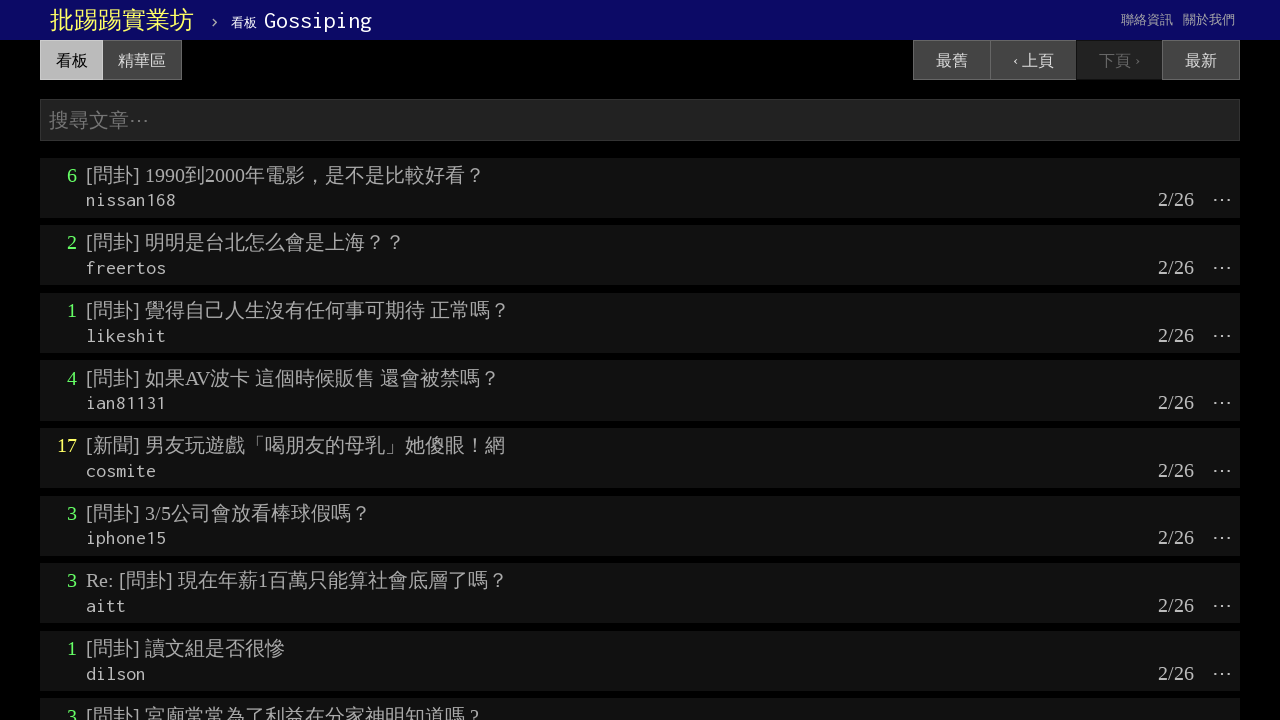

Located all post elements on the page
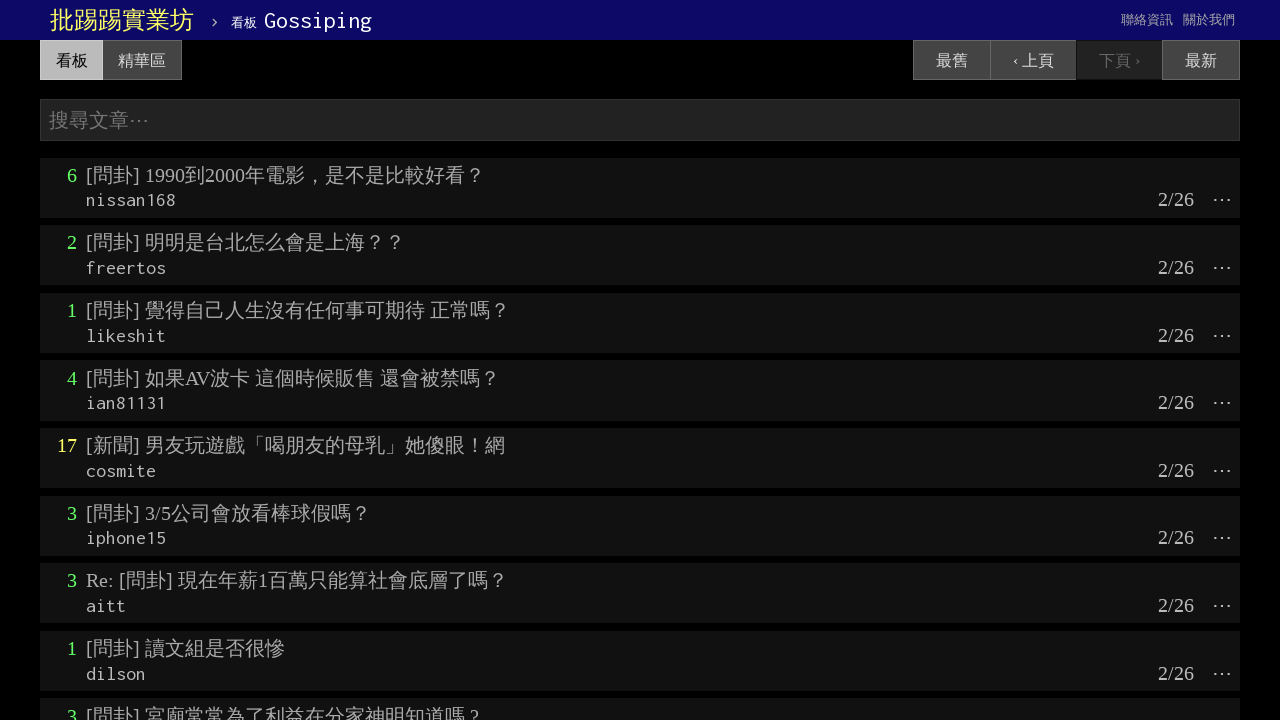

Verified that posts are displayed on PTT Gossiping forum
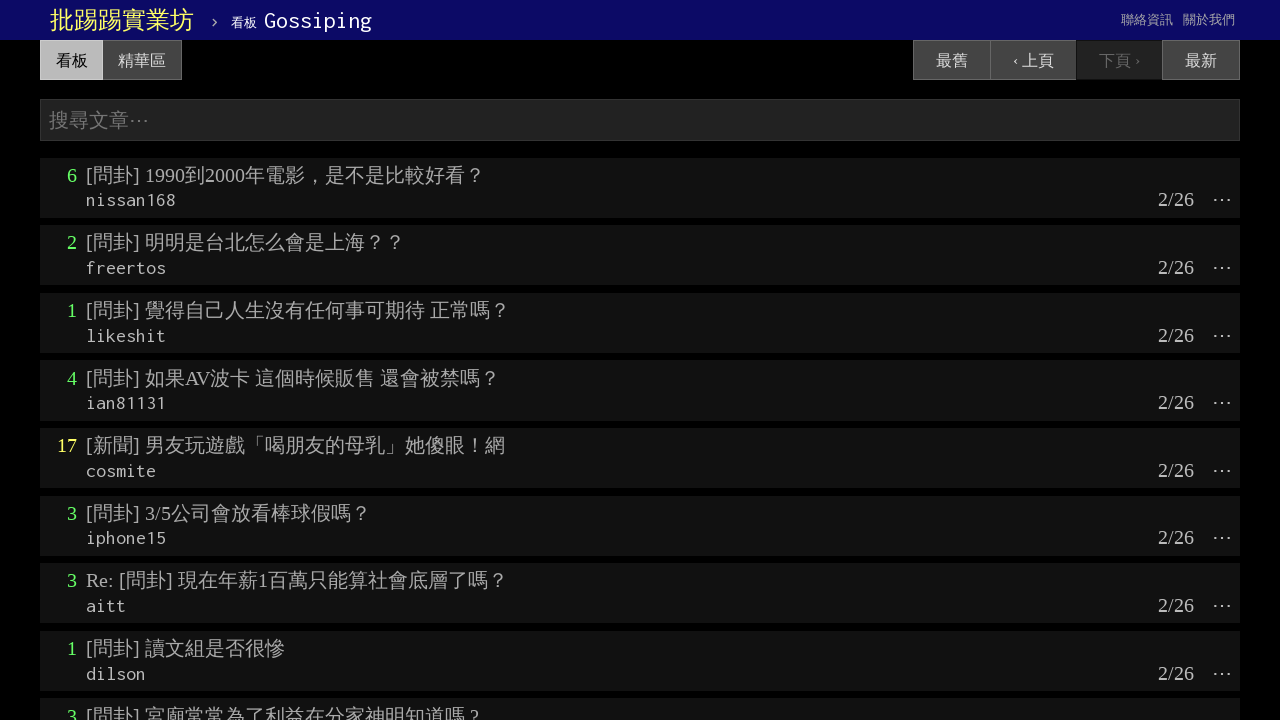

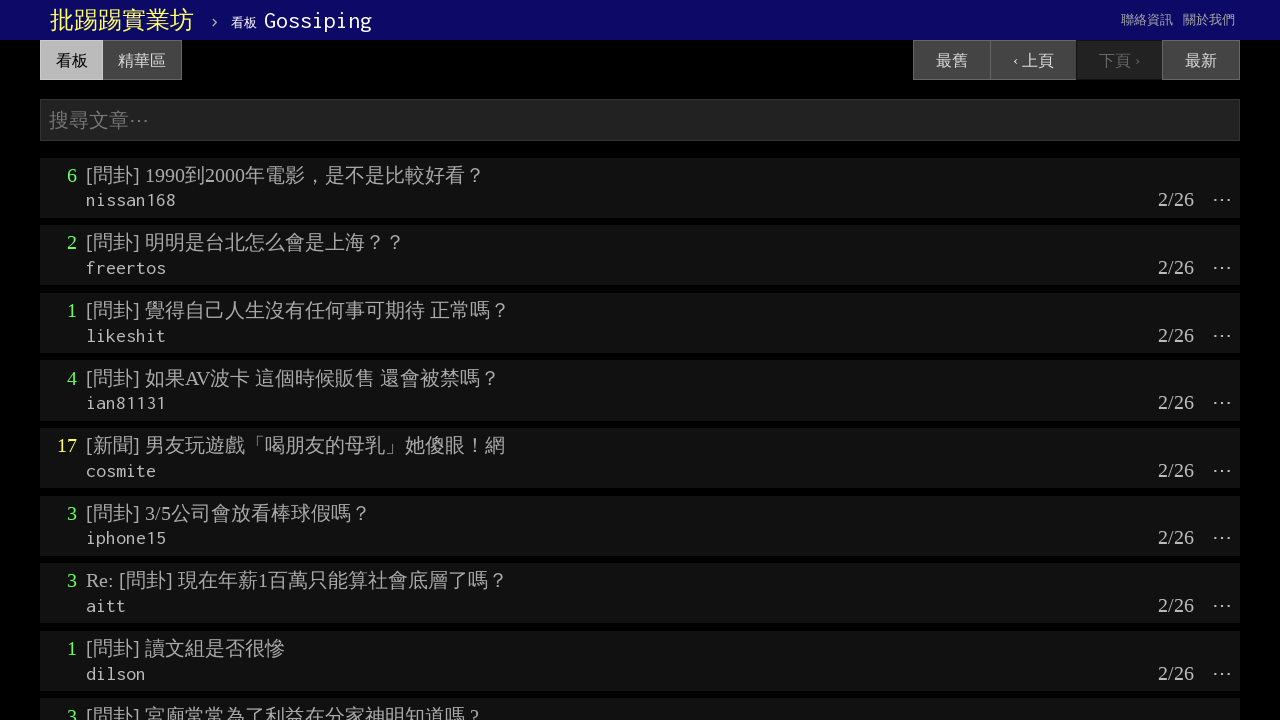